Verifies that the CoinMarketCap page title matches the expected title

Starting URL: https://coinmarketcap.com/

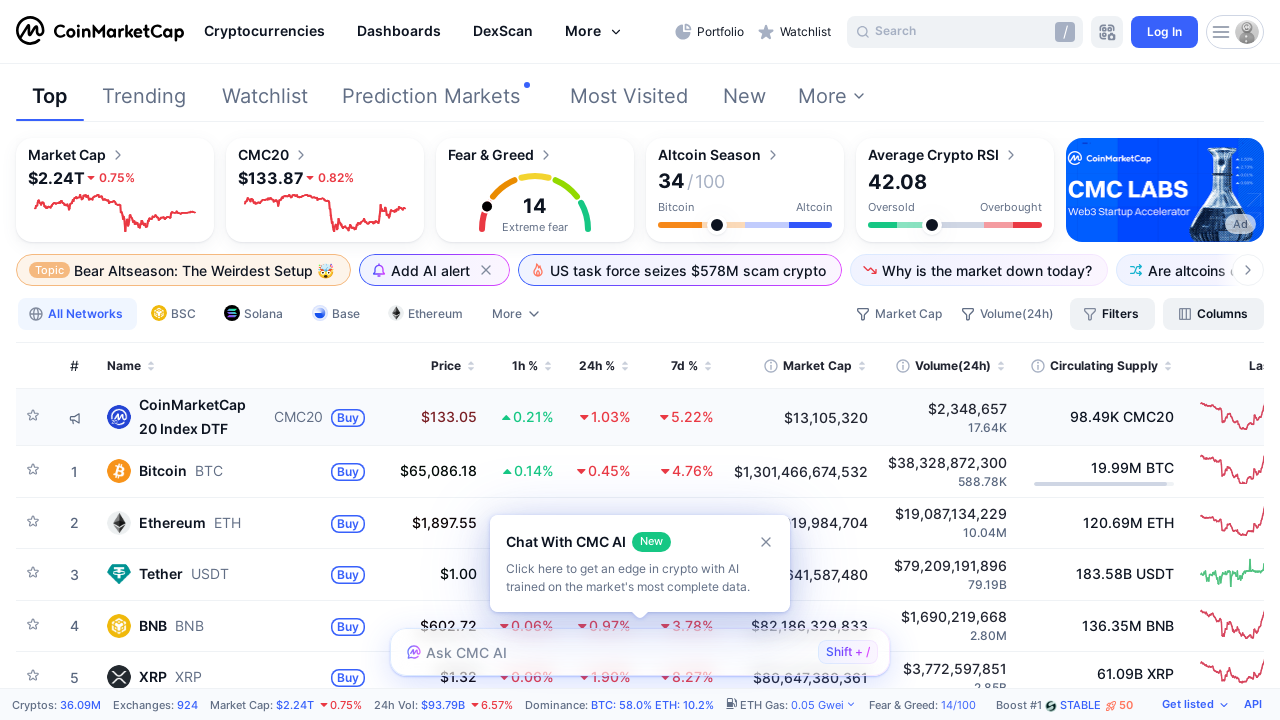

Navigated to CoinMarketCap homepage
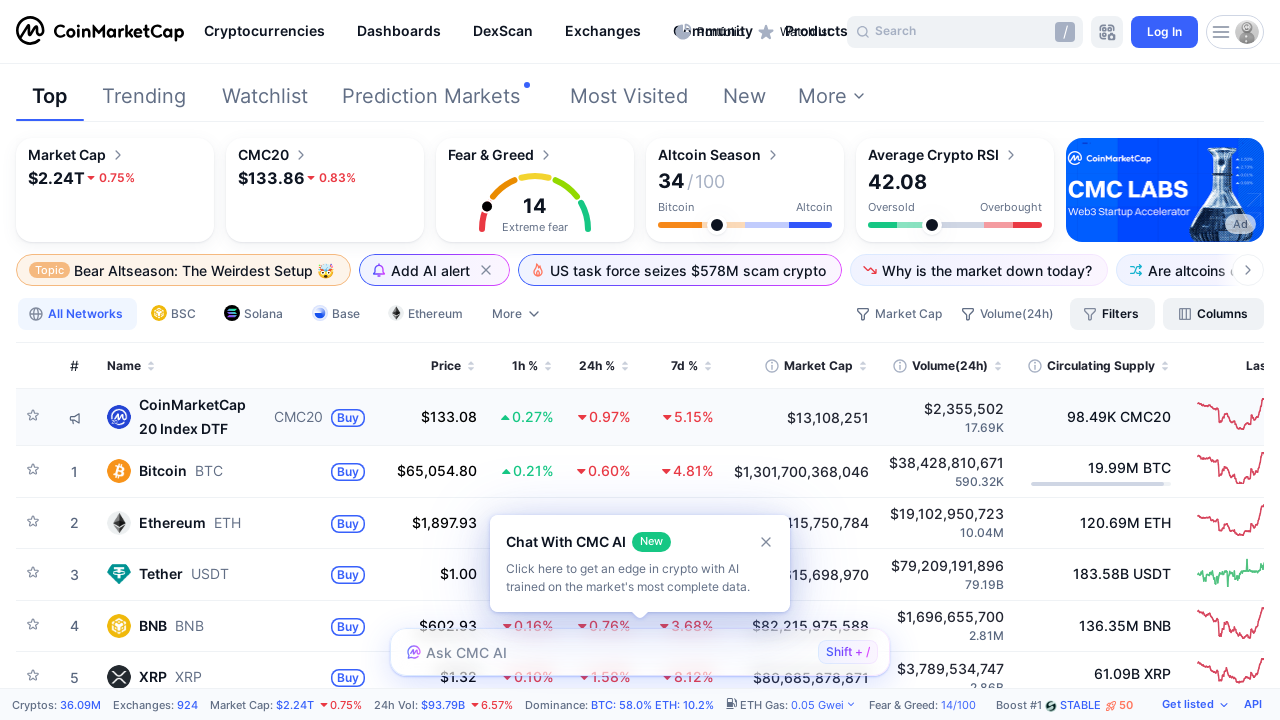

Verified page title matches expected value
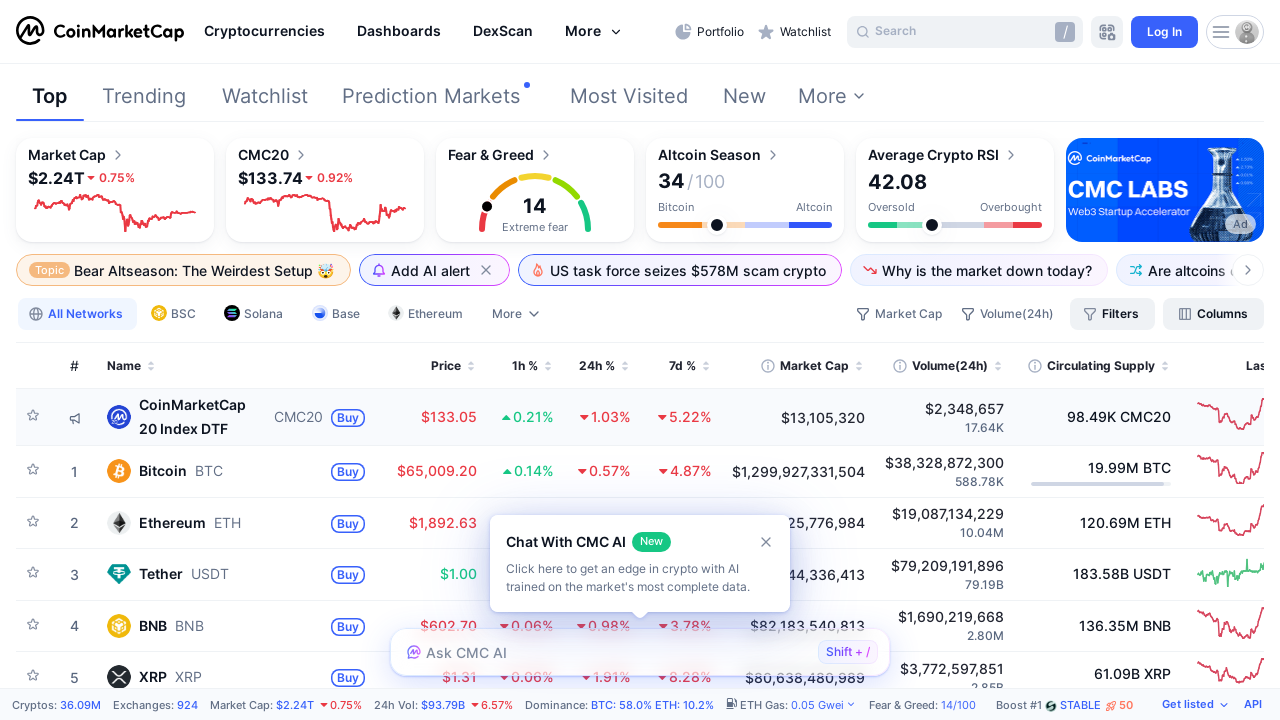

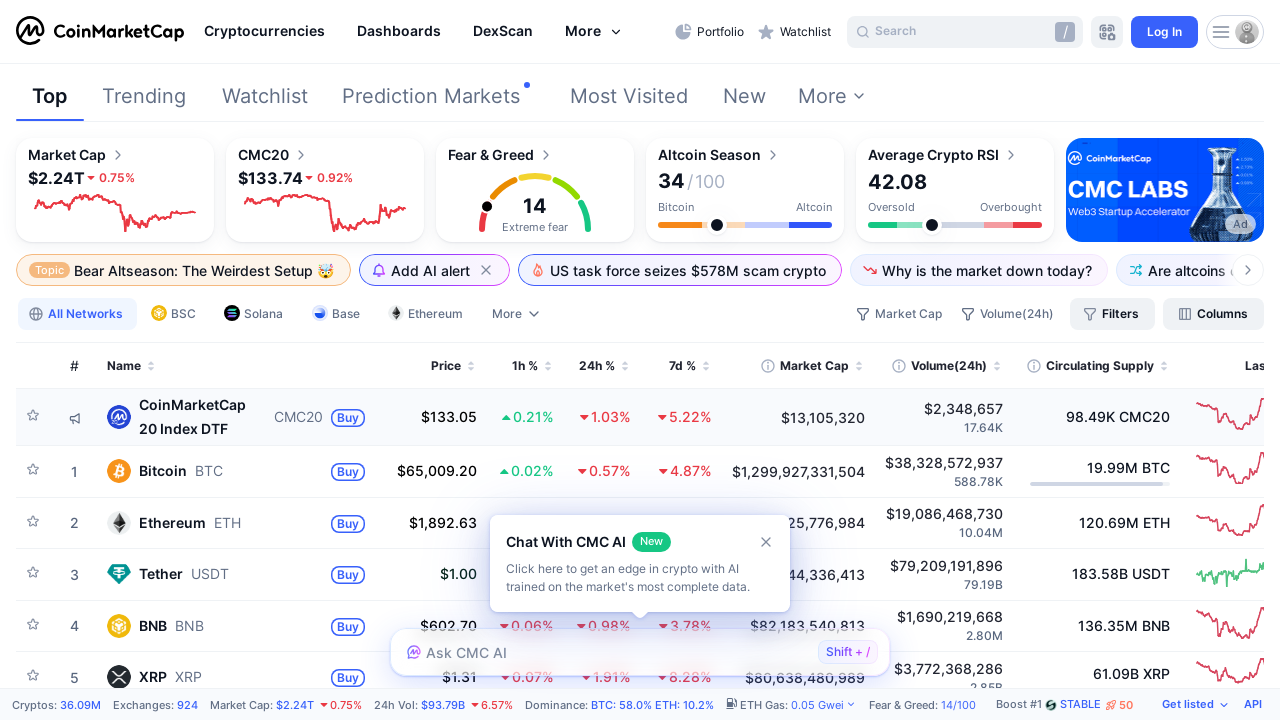